Tests that the todo counter displays the correct number of items as todos are added.

Starting URL: https://demo.playwright.dev/todomvc

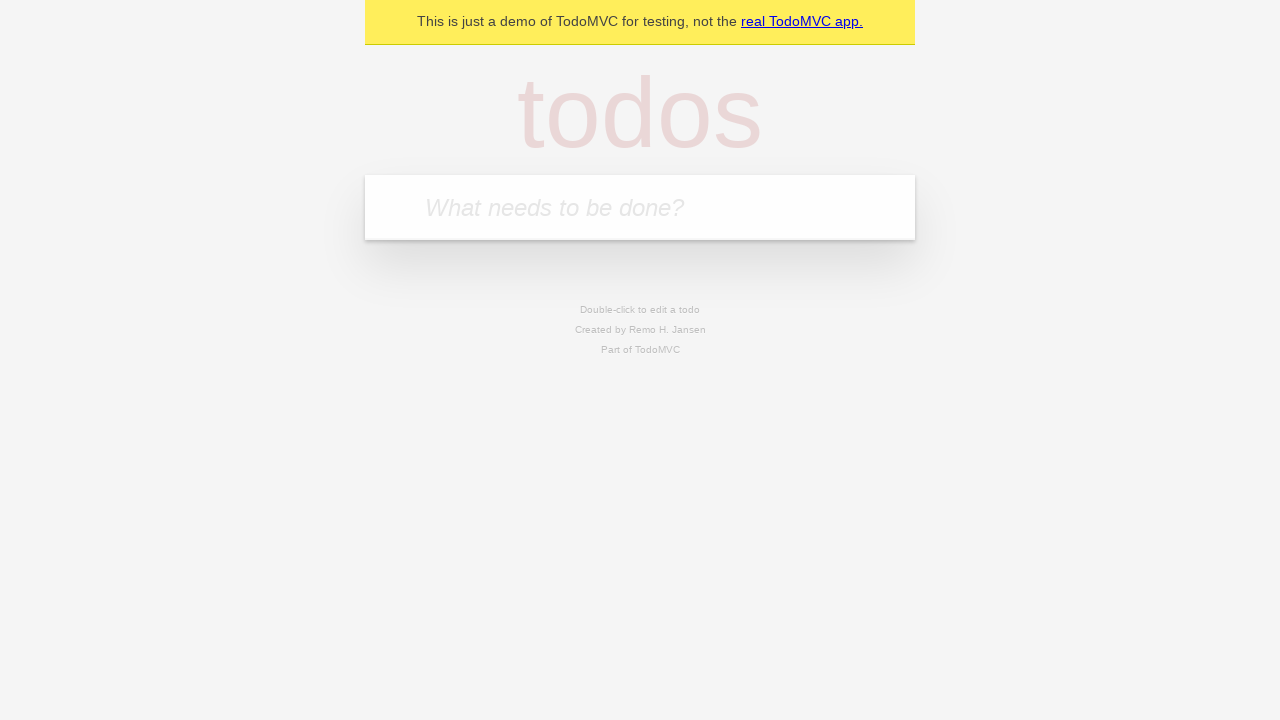

Filled todo input with 'buy some cheese' on internal:attr=[placeholder="What needs to be done?"i]
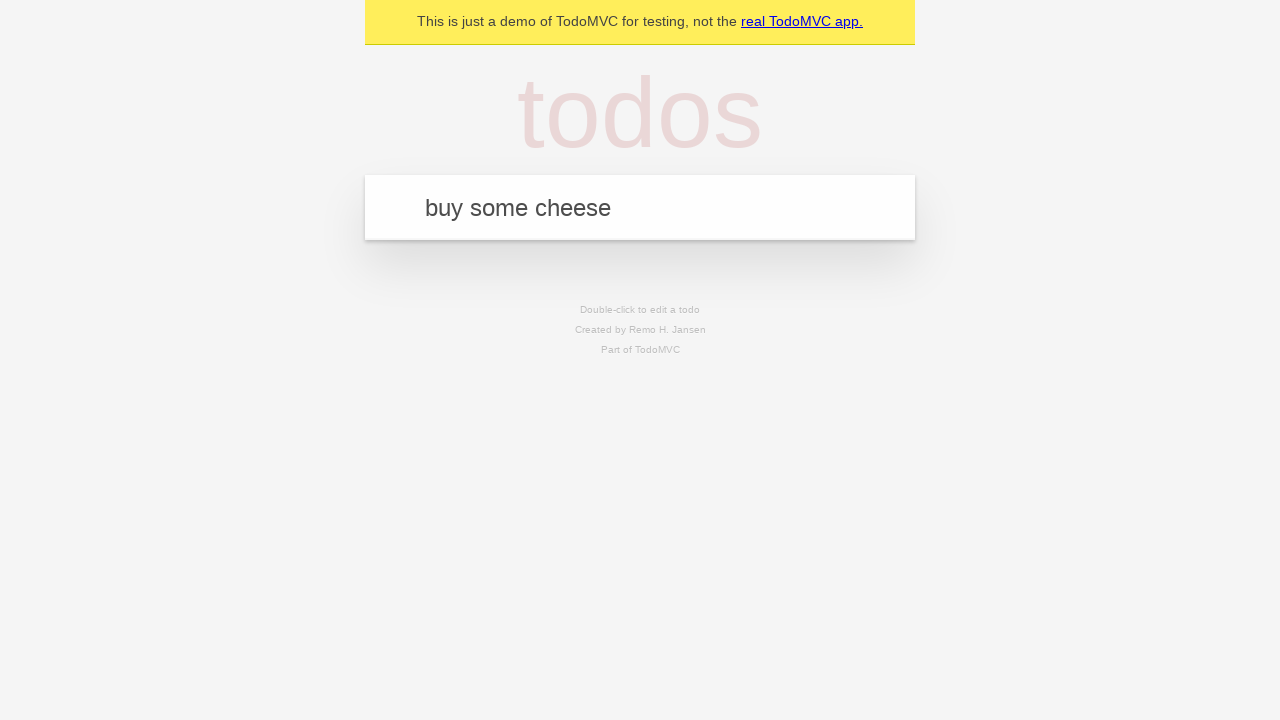

Pressed Enter to add first todo item on internal:attr=[placeholder="What needs to be done?"i]
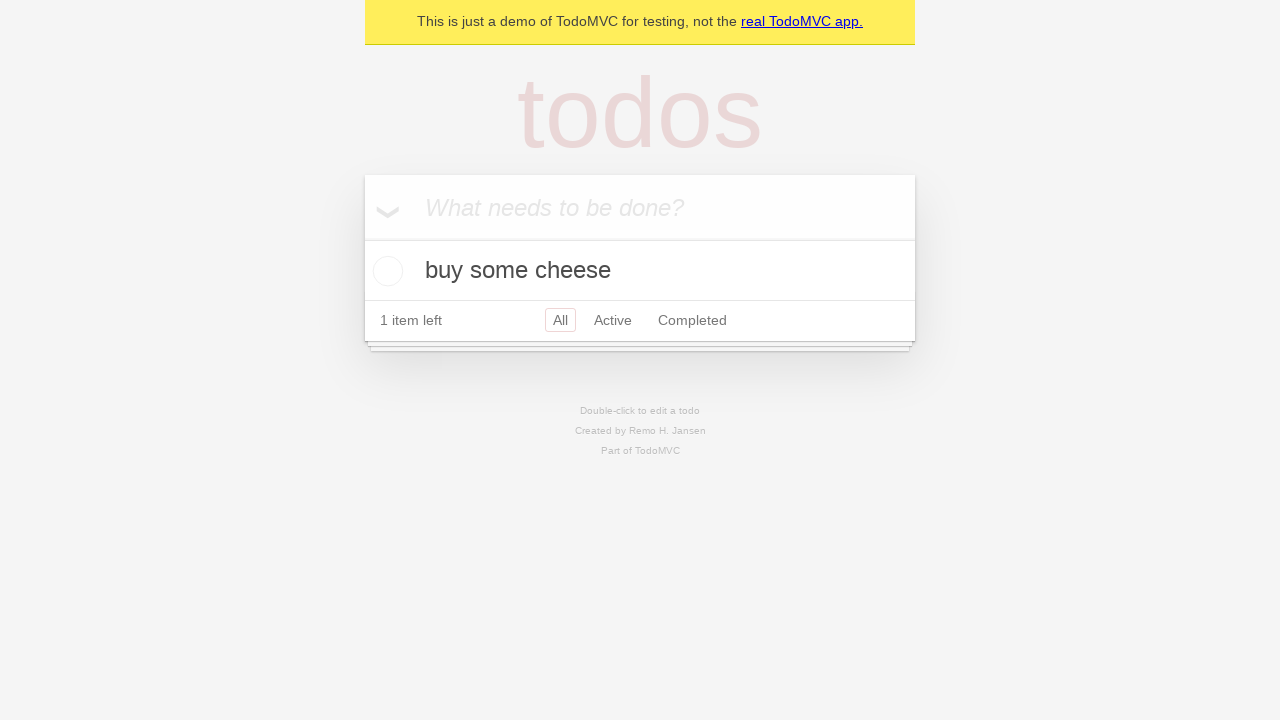

Todo counter element is visible after adding first item
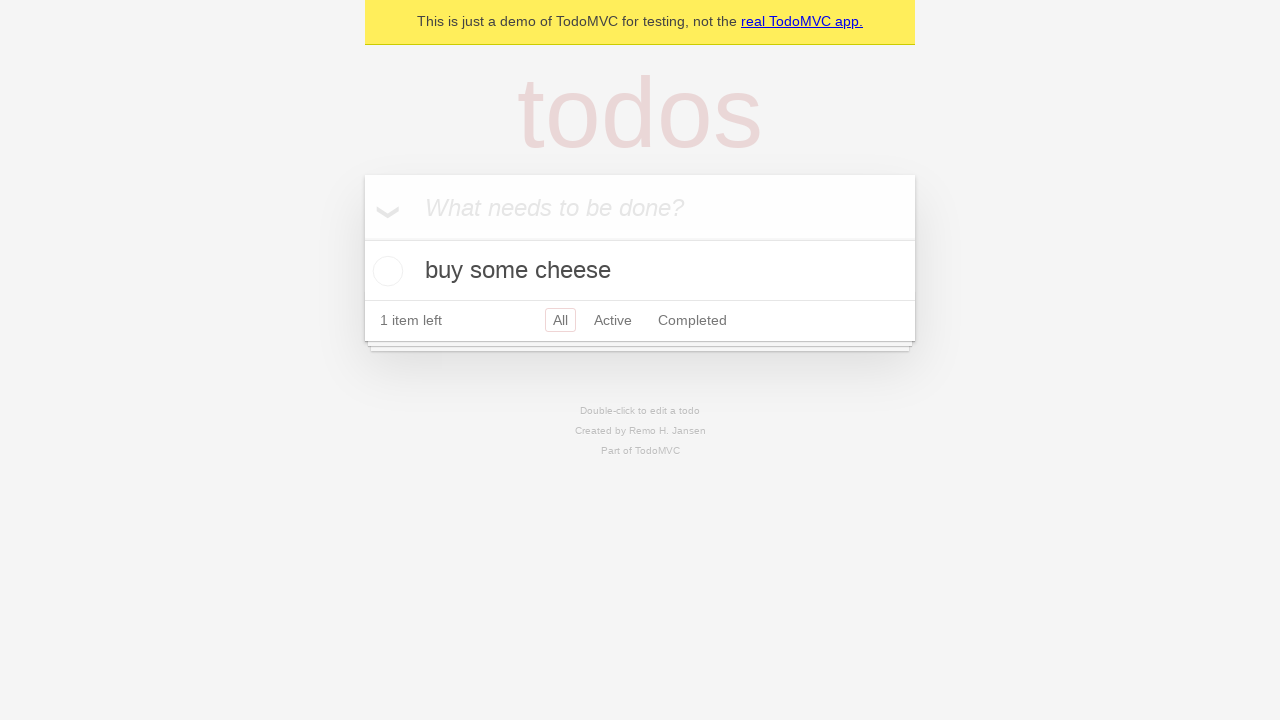

Filled todo input with 'feed the cat' on internal:attr=[placeholder="What needs to be done?"i]
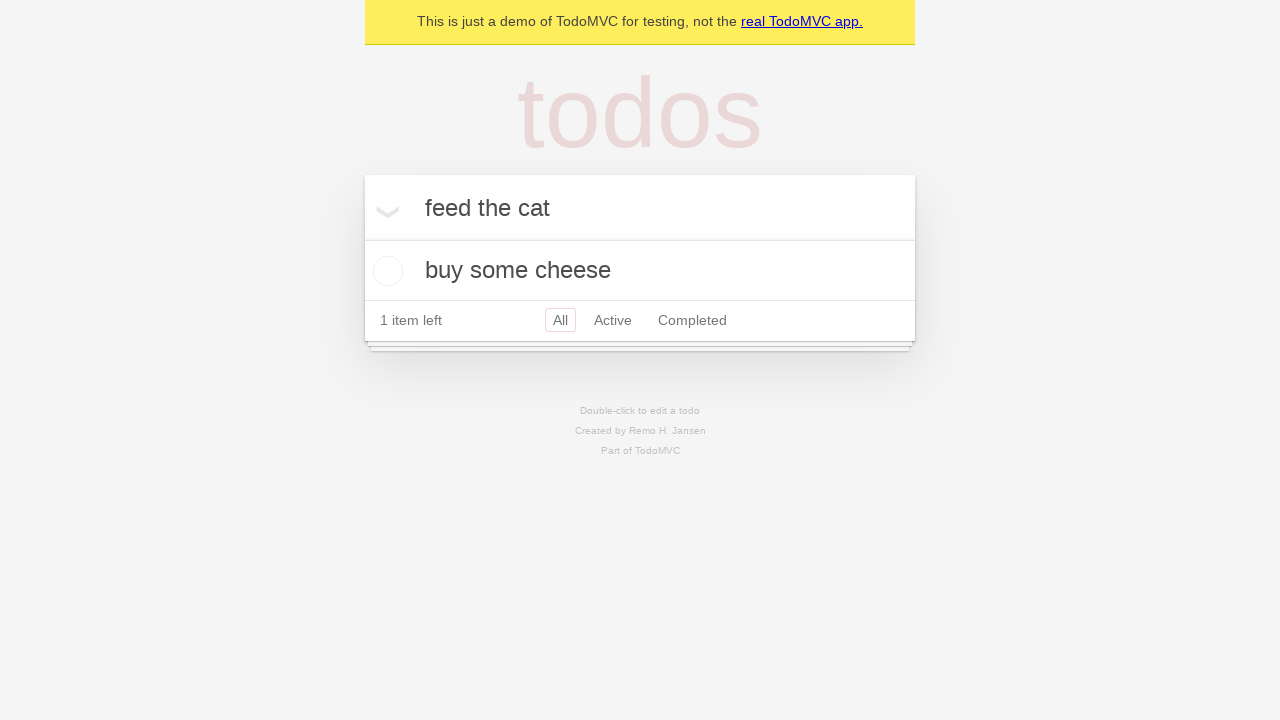

Pressed Enter to add second todo item on internal:attr=[placeholder="What needs to be done?"i]
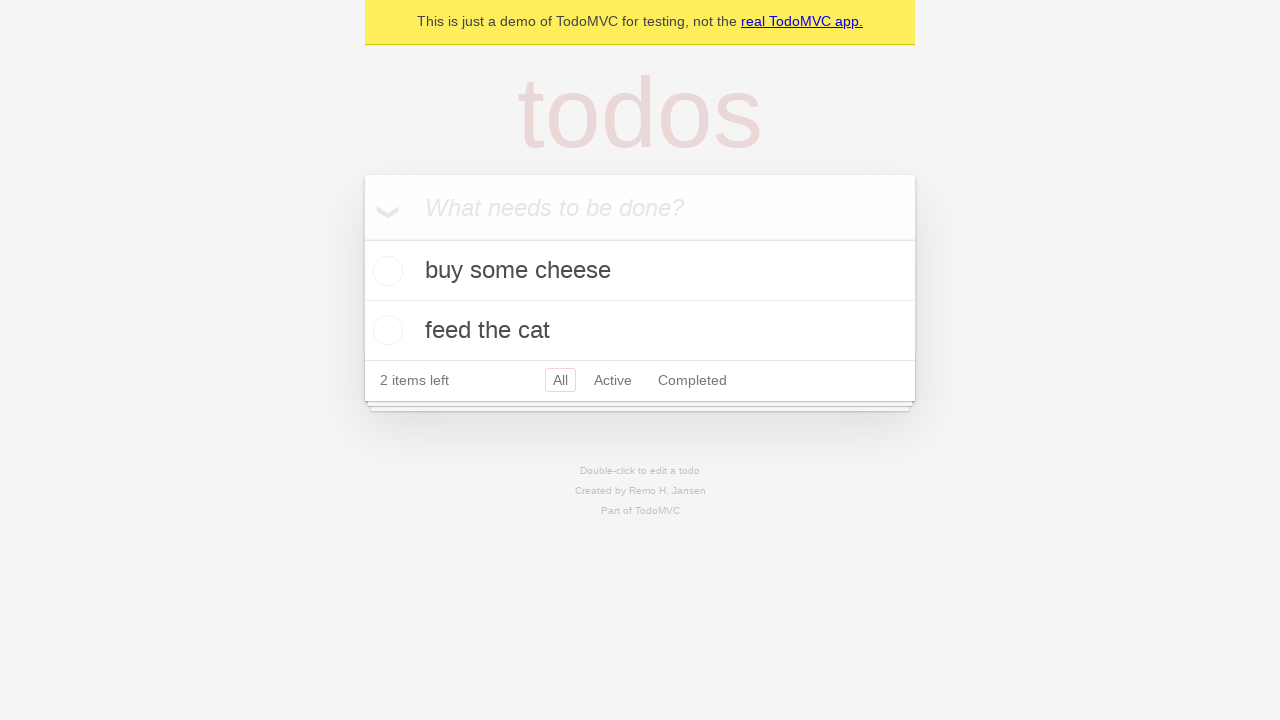

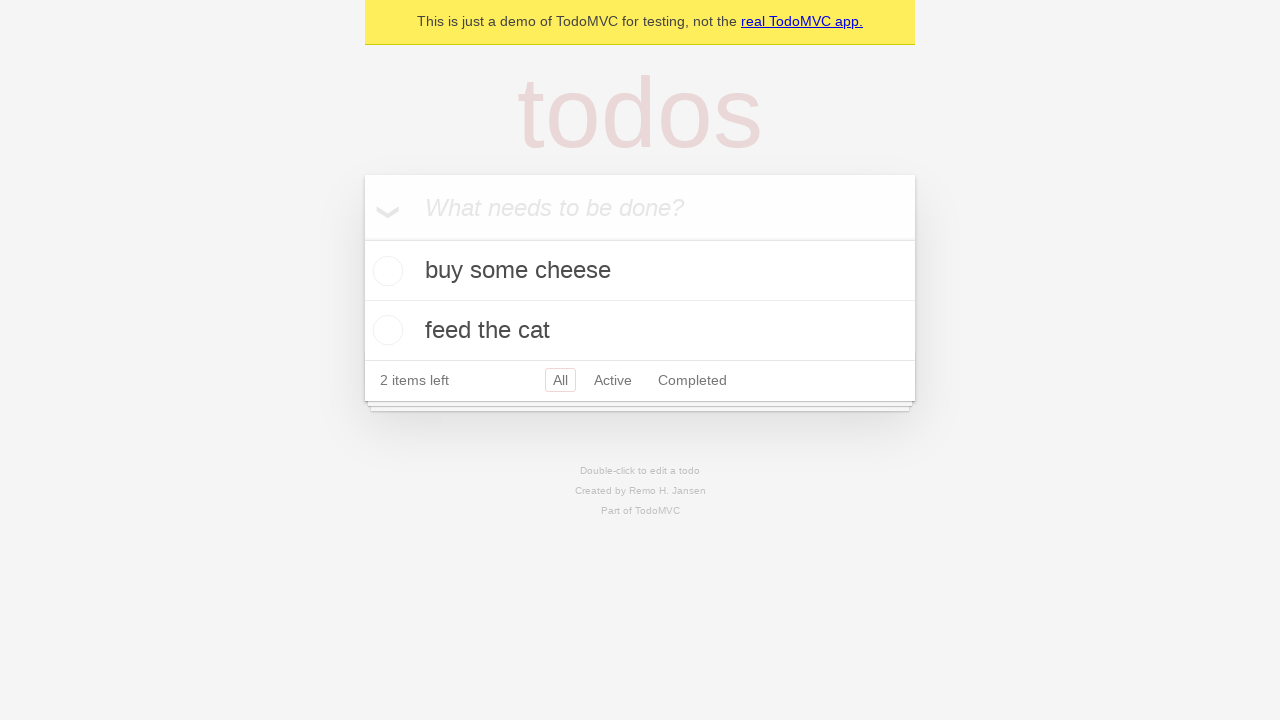